Tests a todo app by adding a new todo item with a formatted date, clicking a checkbox, and verifying the displayed todo items

Starting URL: https://lambdatest.github.io/sample-todo-app/

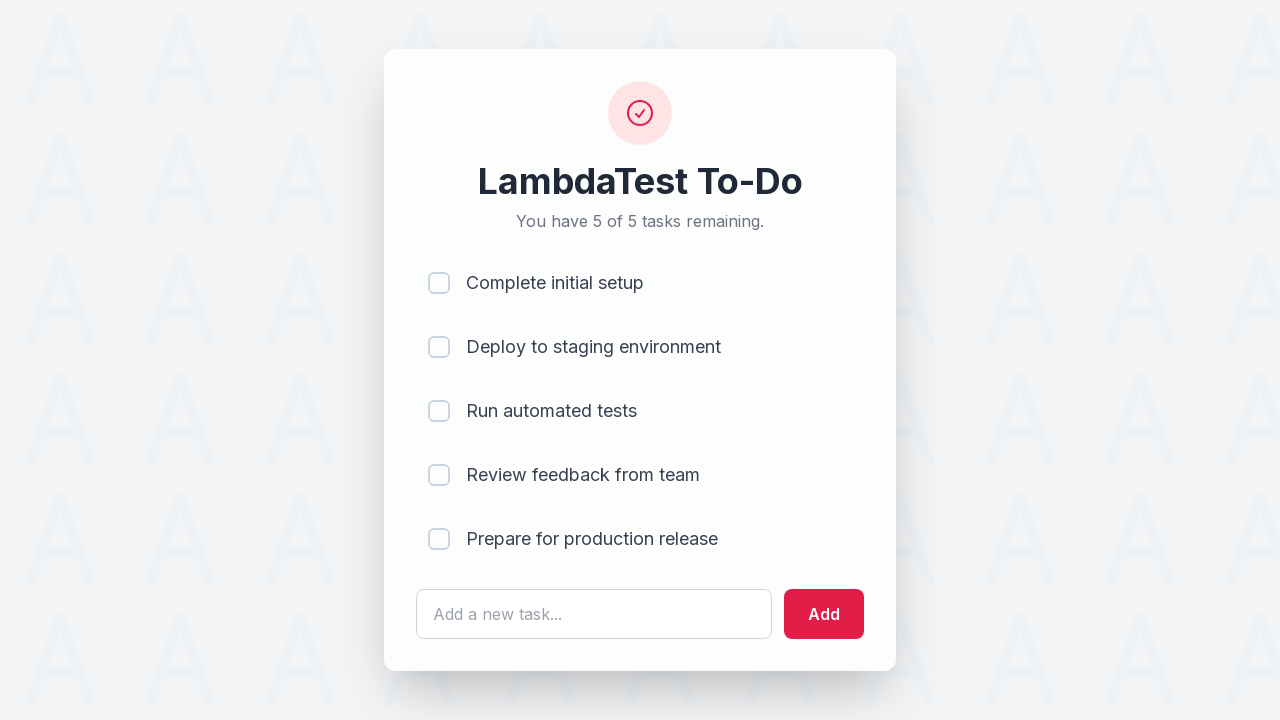

Filled todo text field with formatted date '20-10-1990' on #sampletodotext
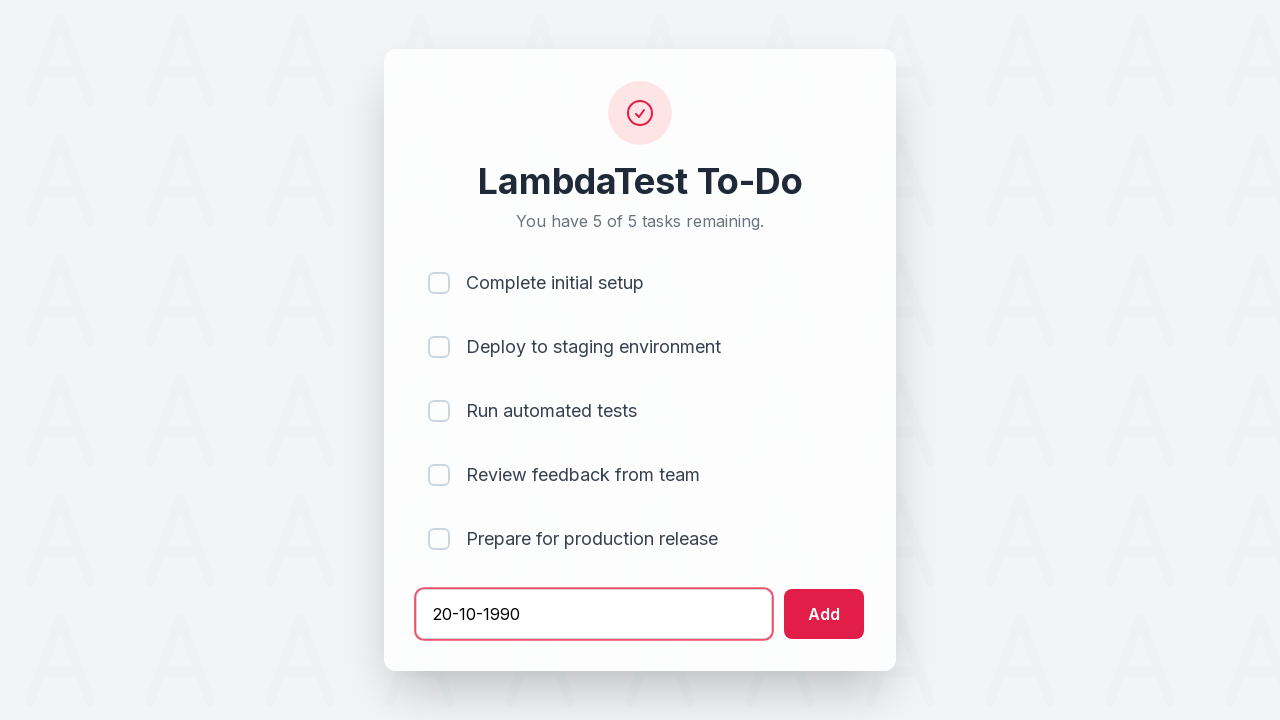

Clicked add button to create new todo item at (824, 614) on #addbutton
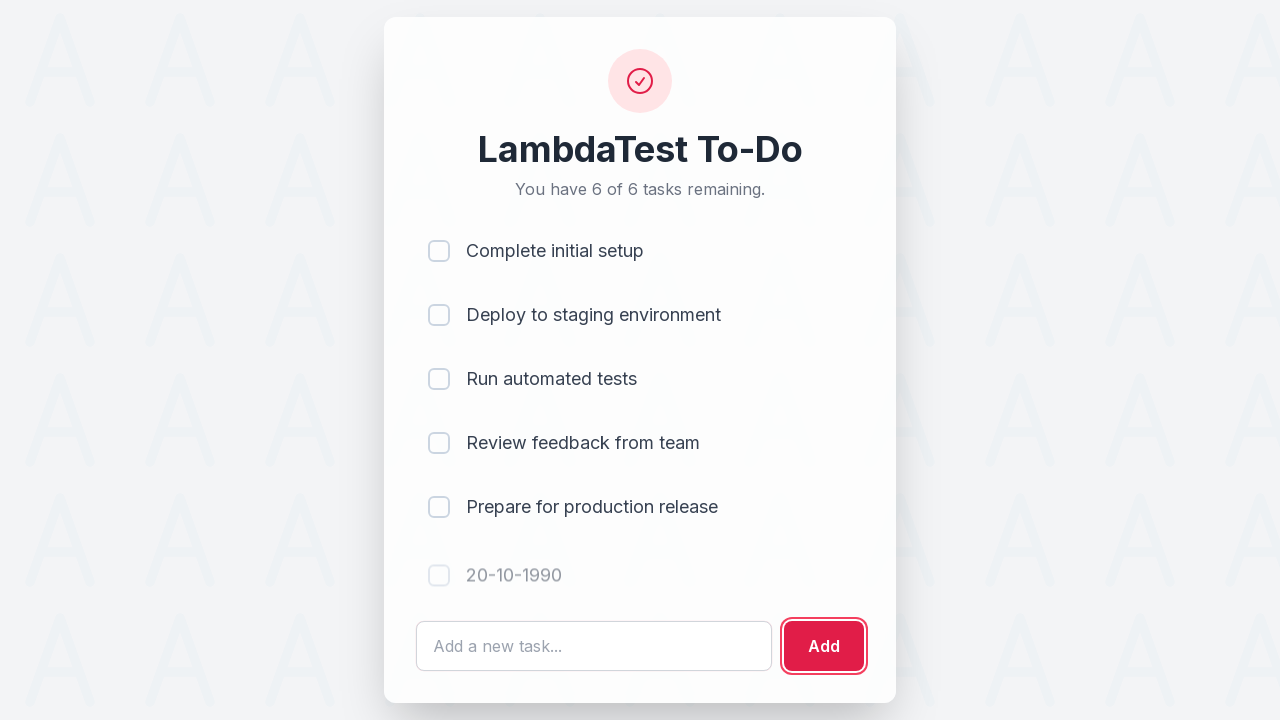

Clicked the third checkbox to mark todo as complete at (439, 379) on xpath=//li[@ng-repeat]/input >> nth=2
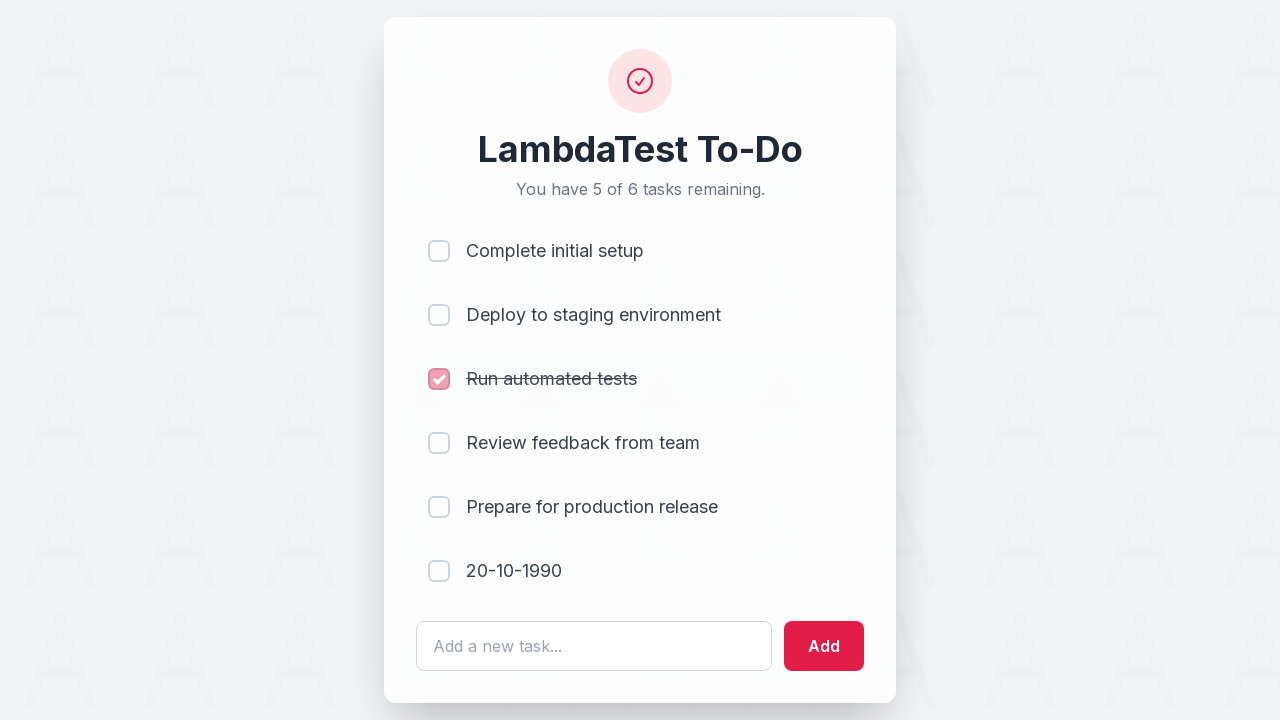

Verified all todo items are displayed with their spans loaded
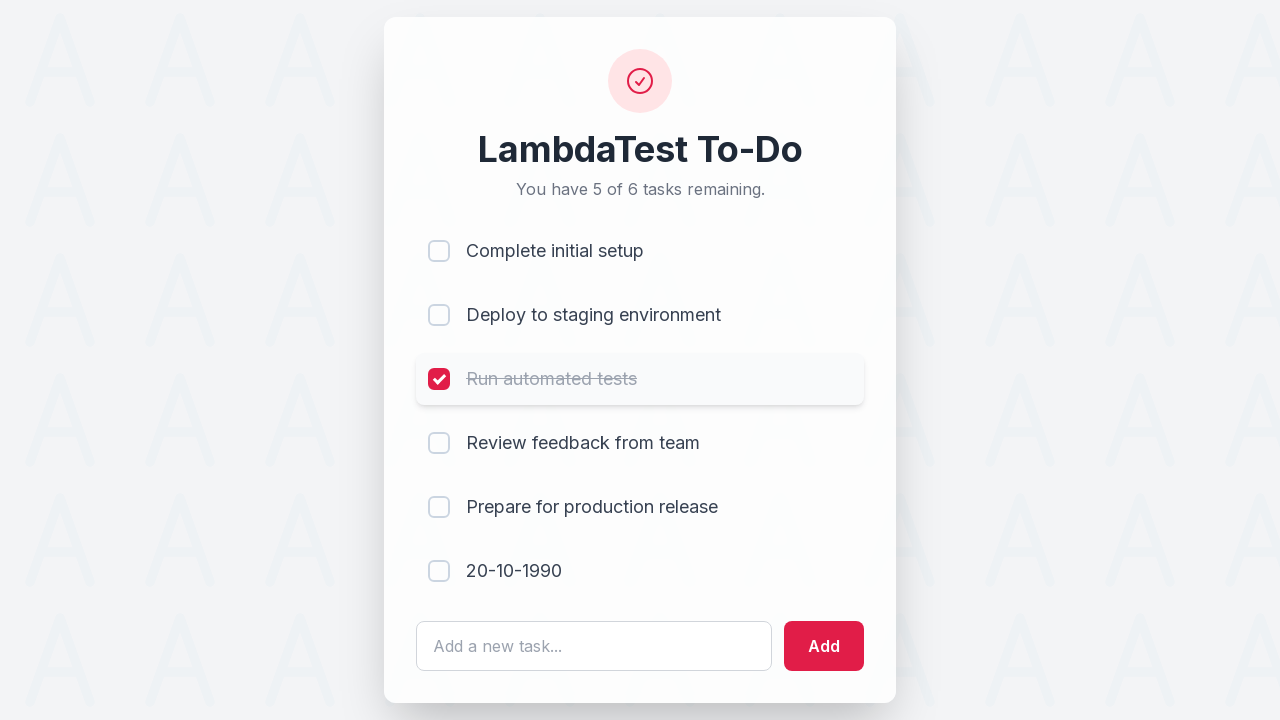

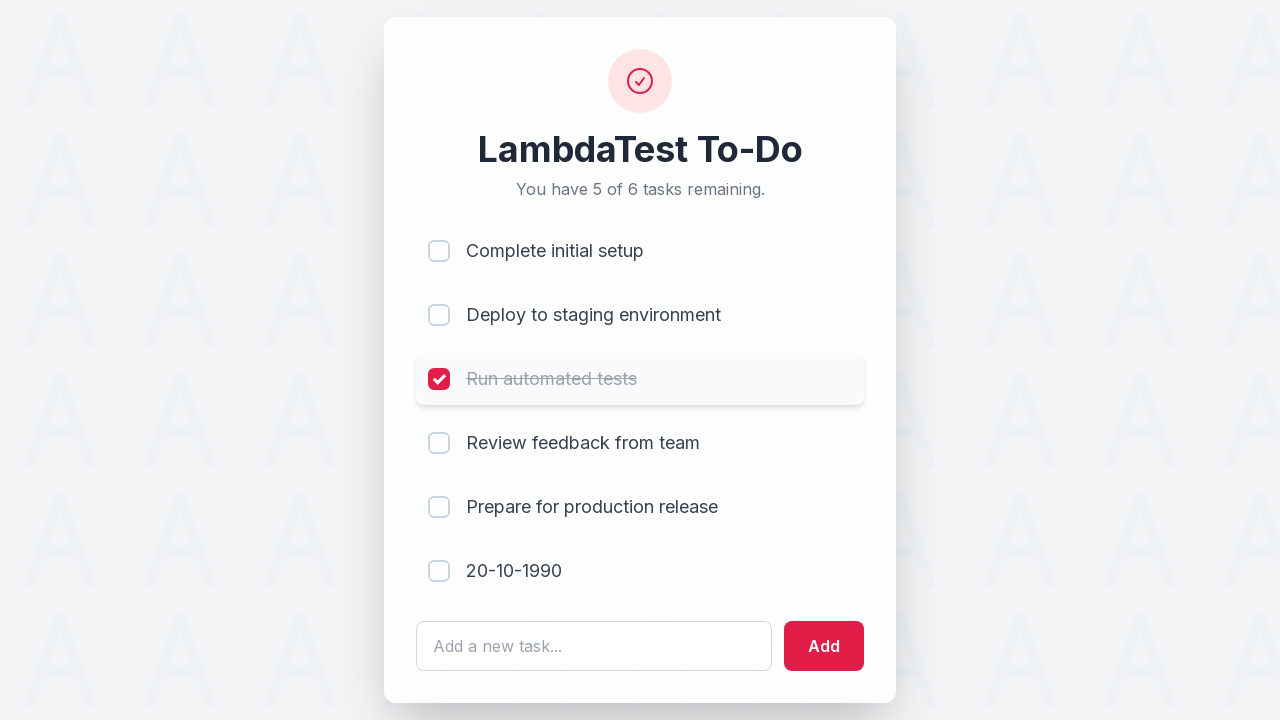